Tests checkbox selection by clicking on "Check 3" and "Check 4" and verifying selection states

Starting URL: https://antoniotrindade.com.br/treinoautomacao/elementsweb.html

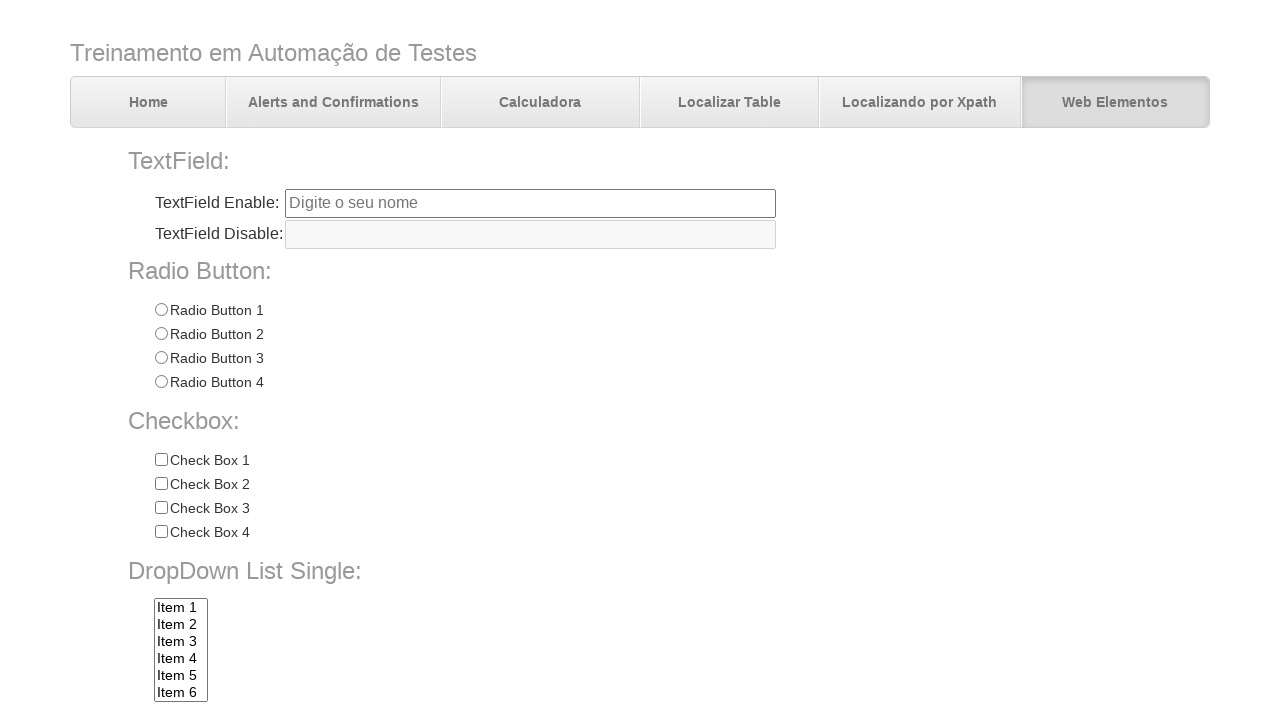

Navigated to elements web page
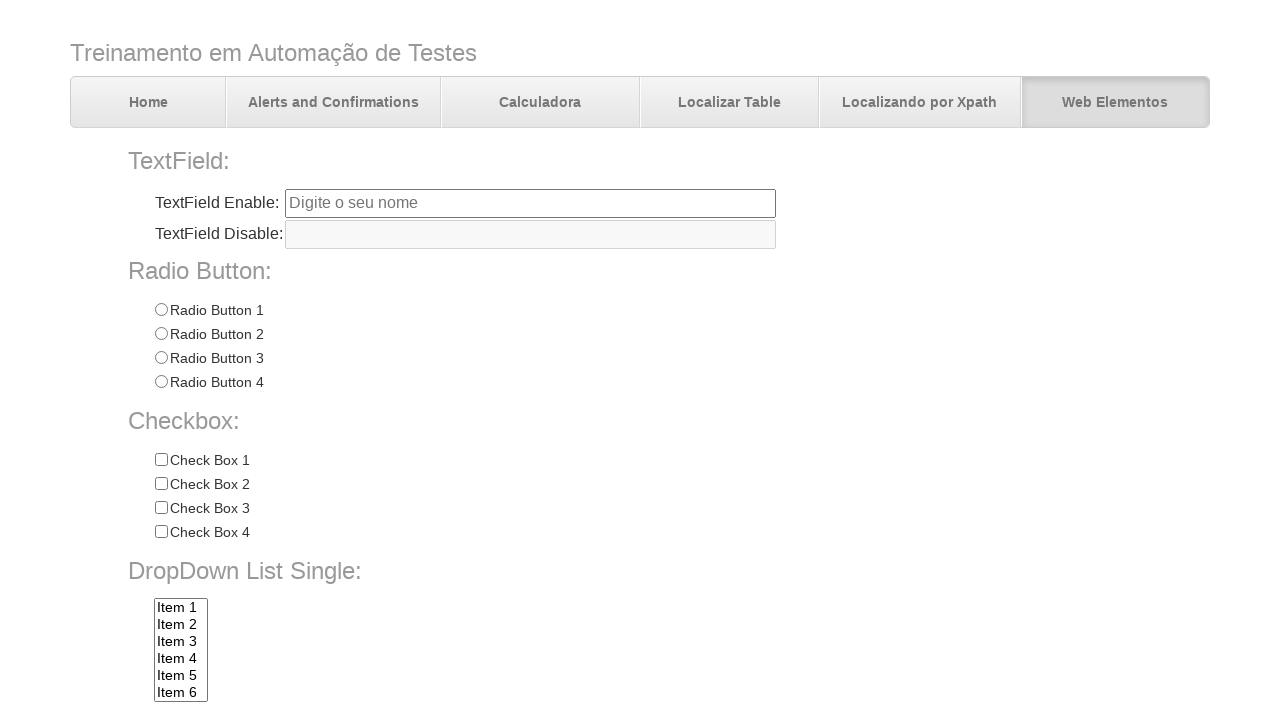

Clicked on Check 3 checkbox at (161, 508) on input[name='chkbox'][value='Check 3']
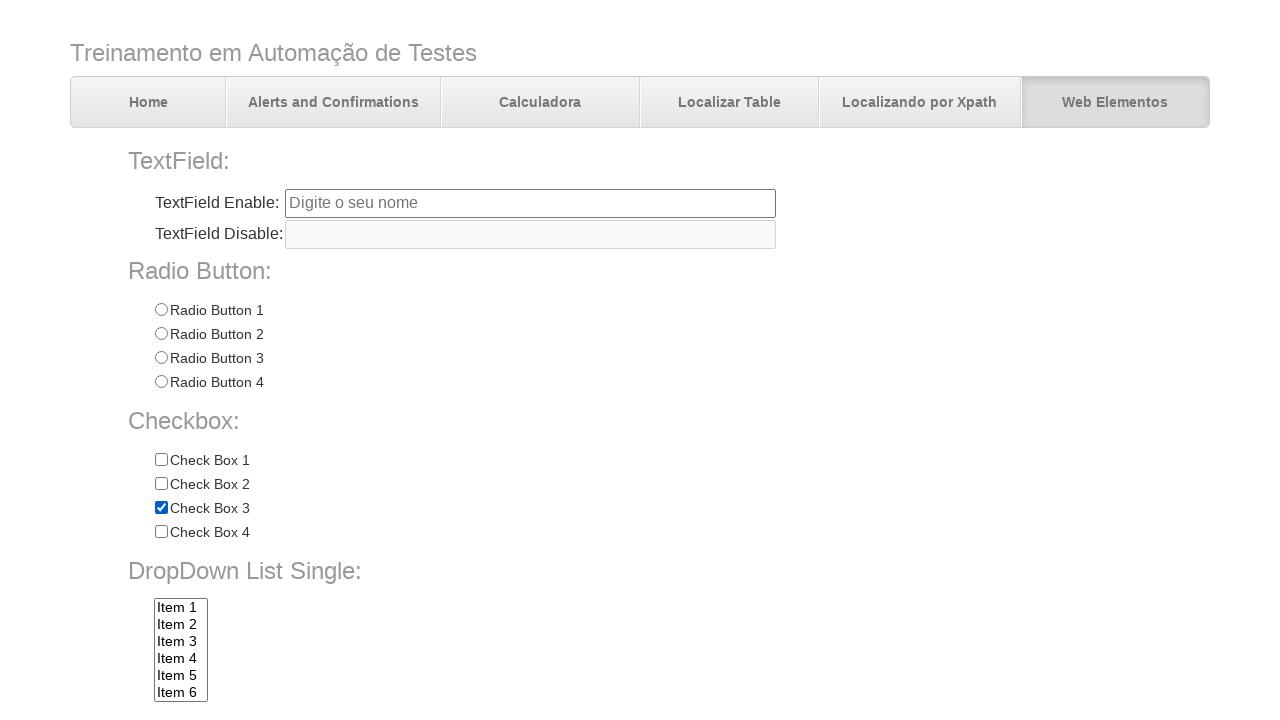

Clicked on Check 4 checkbox at (161, 532) on input[name='chkbox'][value='Check 4']
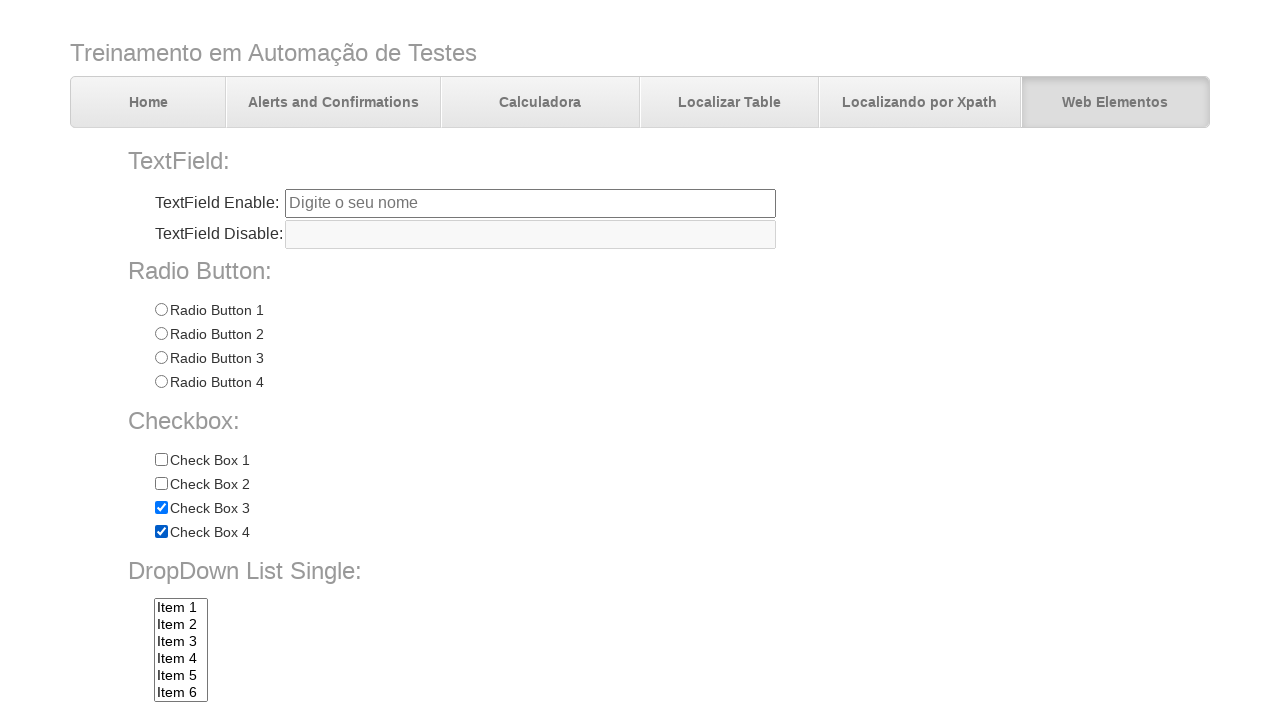

Verified Check 3 is selected
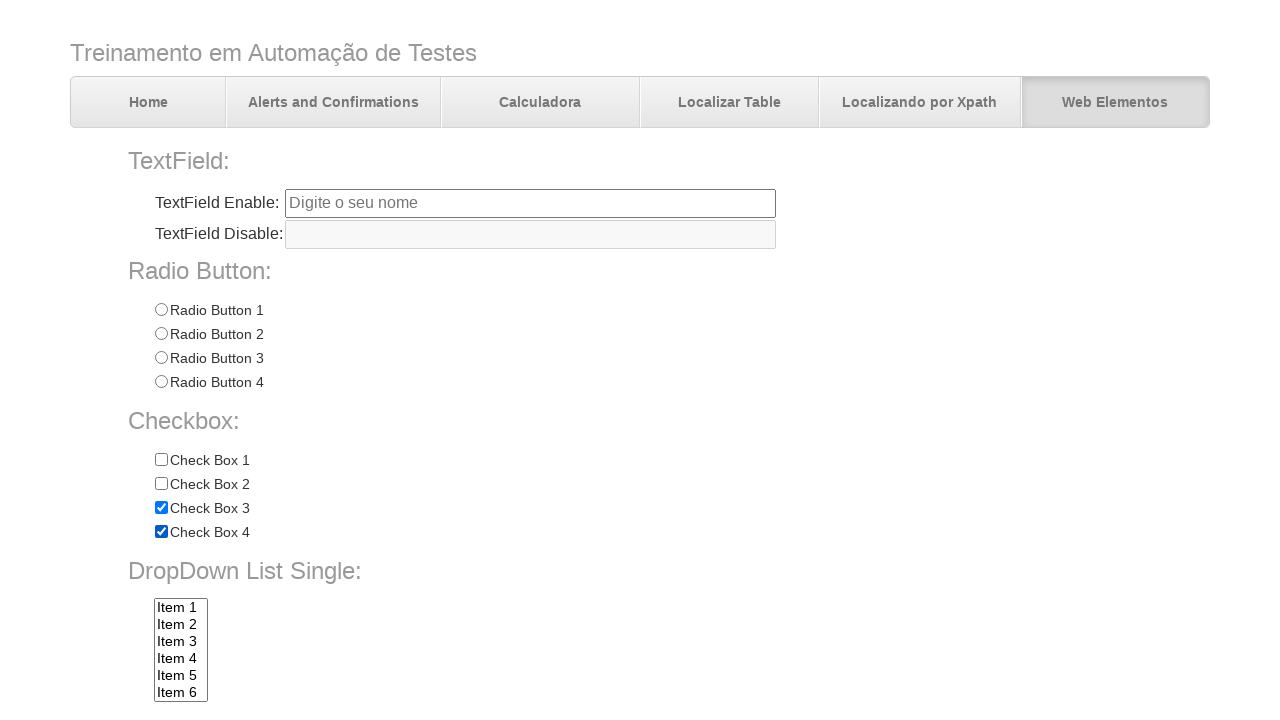

Verified Check 4 is selected
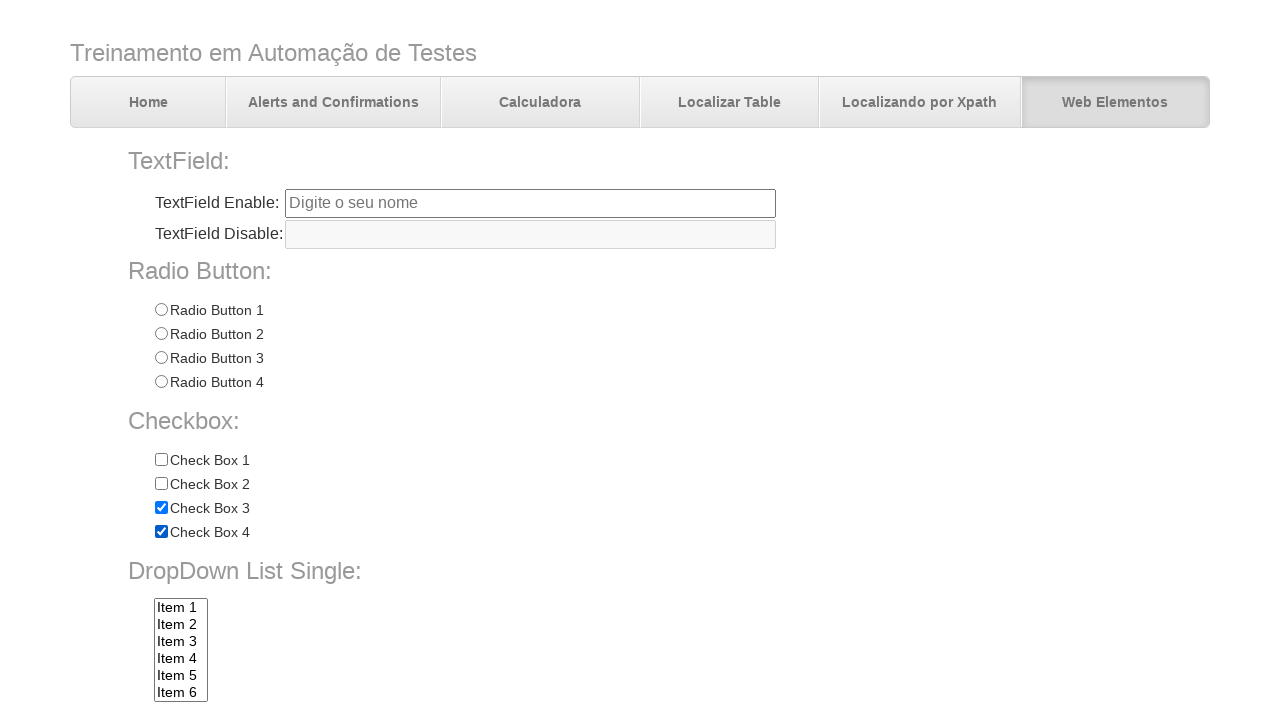

Verified Check 1 is not selected
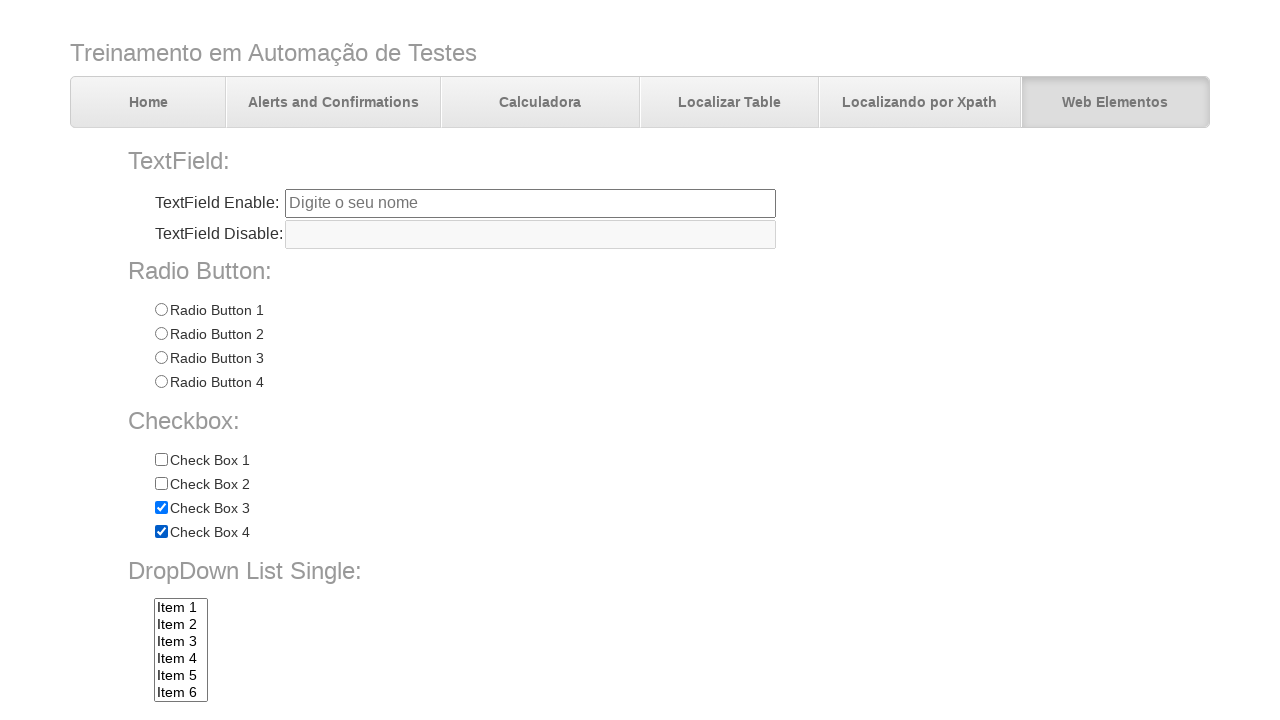

Verified Check 2 is not selected
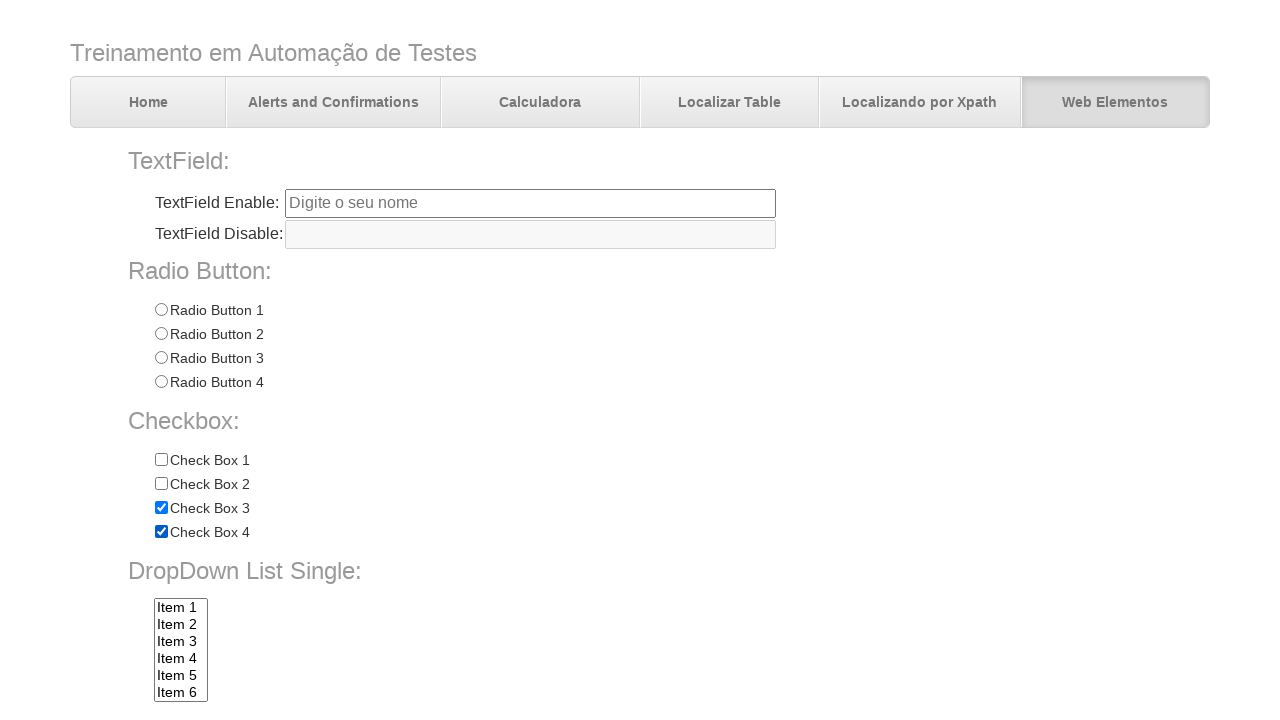

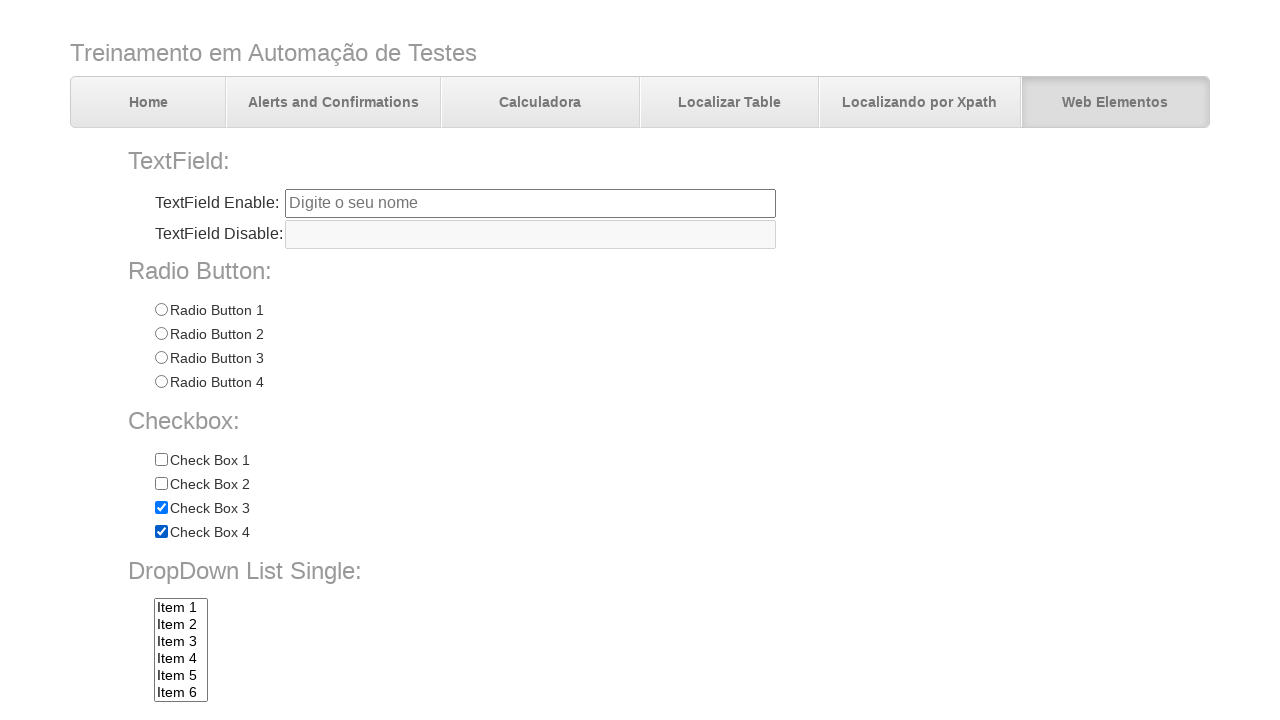